Tests that the Clear completed button displays correct text

Starting URL: https://demo.playwright.dev/todomvc

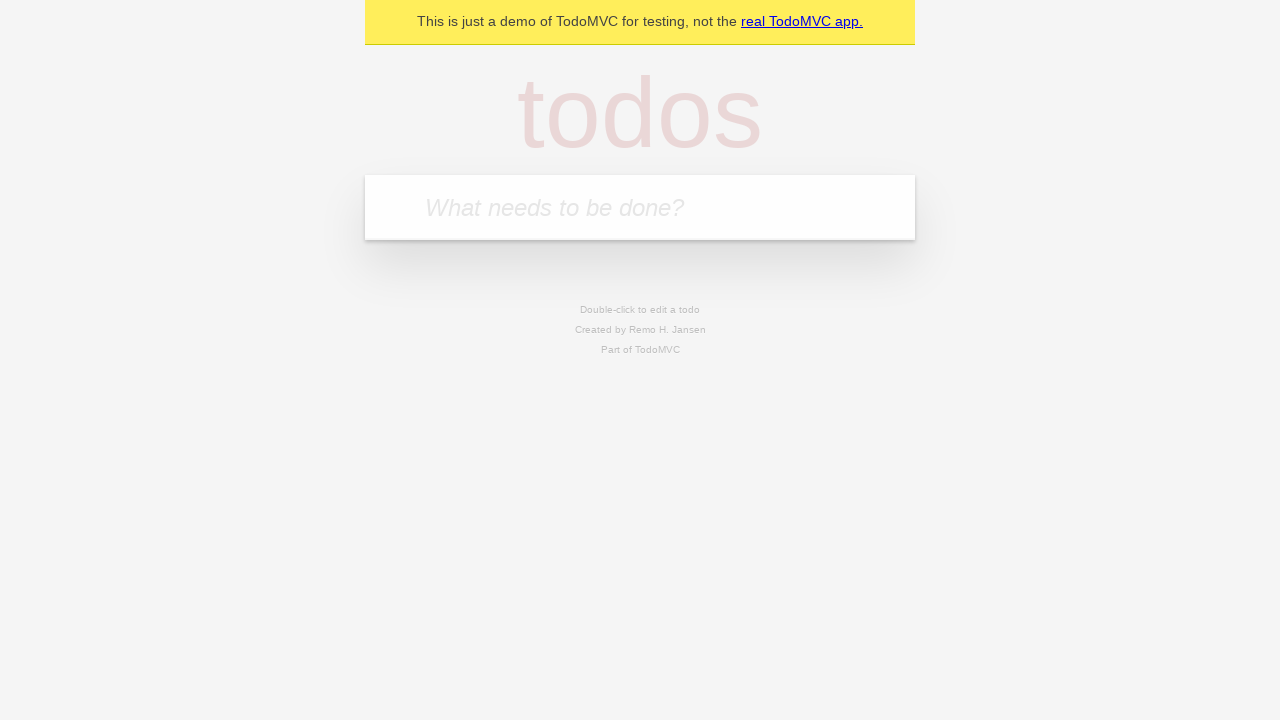

Filled todo input with 'buy some cheese' on internal:attr=[placeholder="What needs to be done?"i]
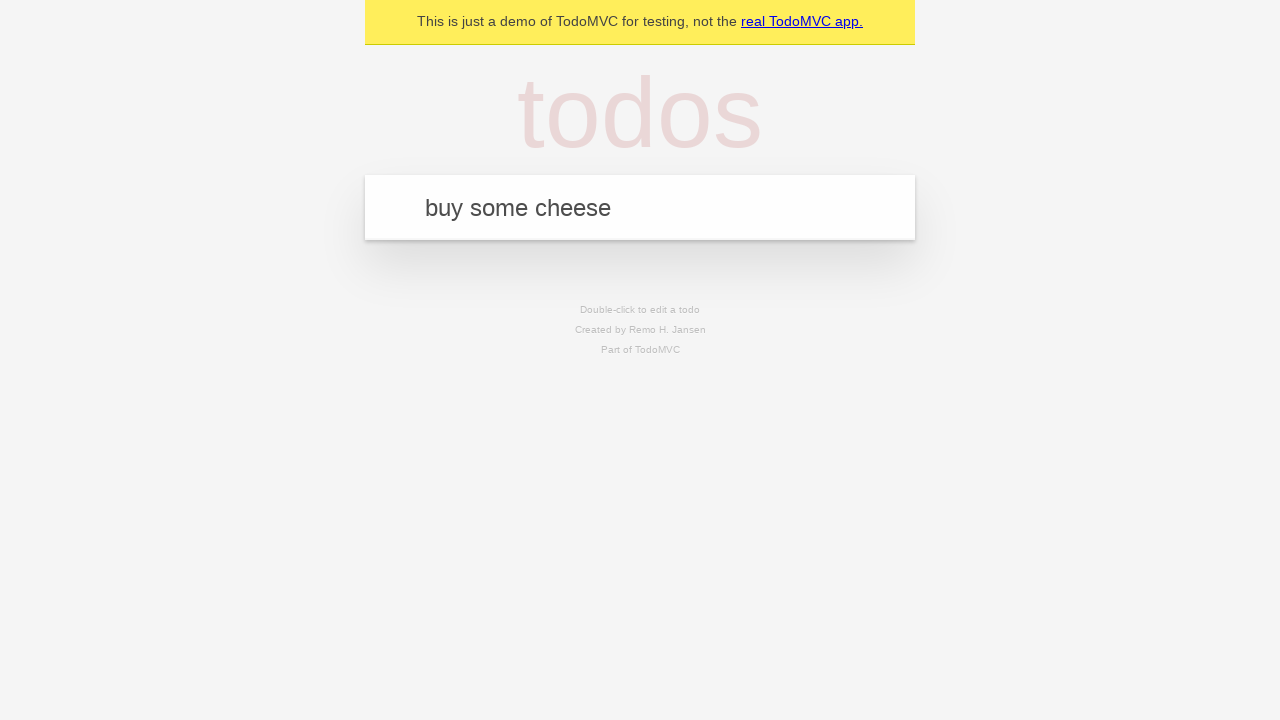

Pressed Enter to add first todo on internal:attr=[placeholder="What needs to be done?"i]
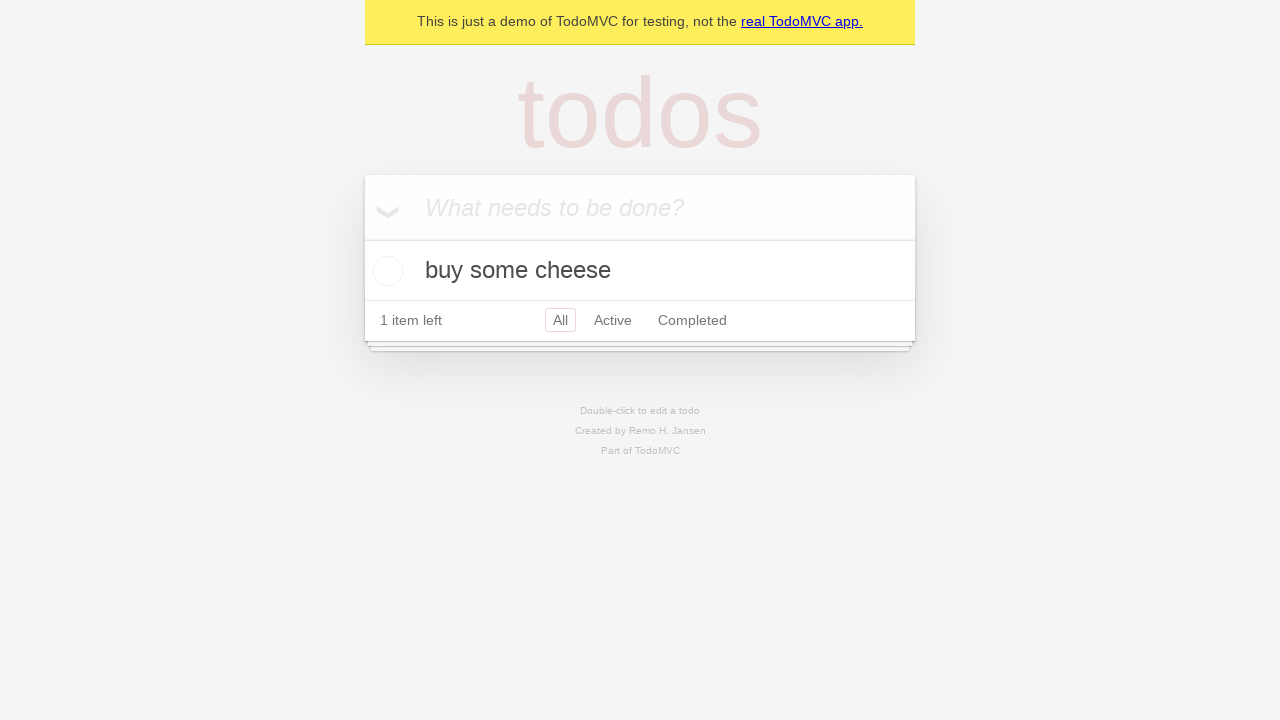

Filled todo input with 'feed the cat' on internal:attr=[placeholder="What needs to be done?"i]
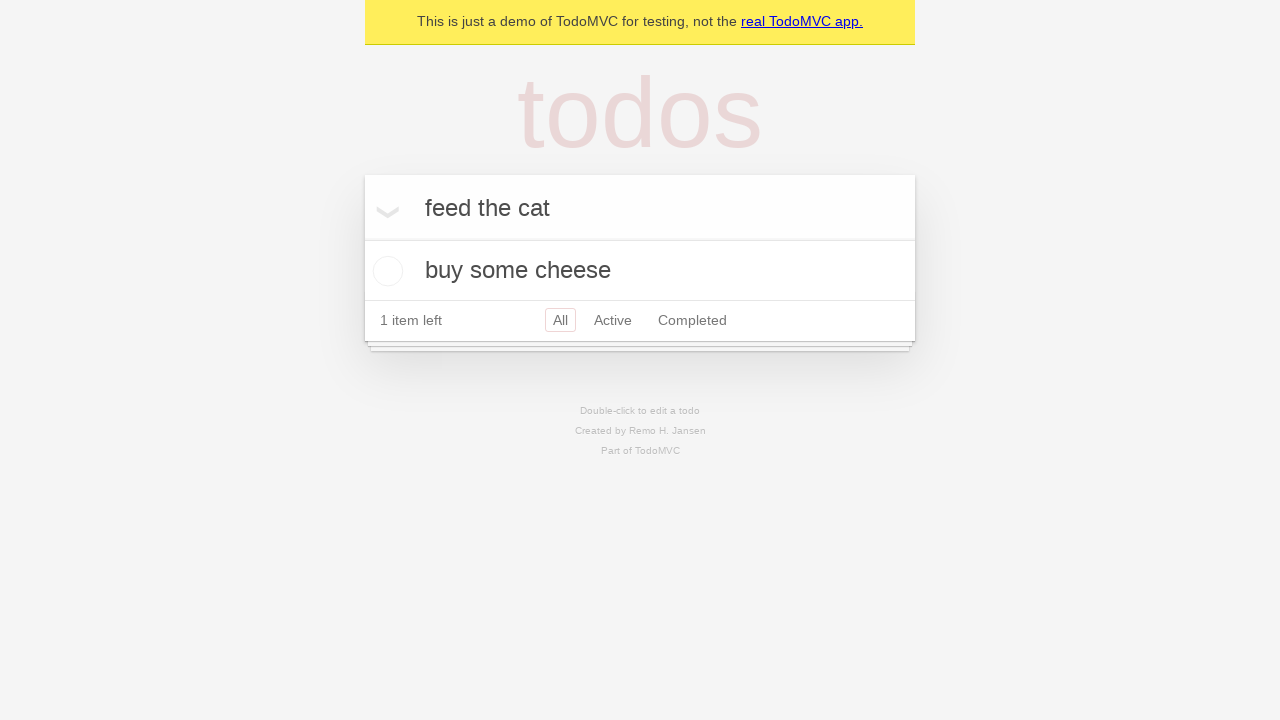

Pressed Enter to add second todo on internal:attr=[placeholder="What needs to be done?"i]
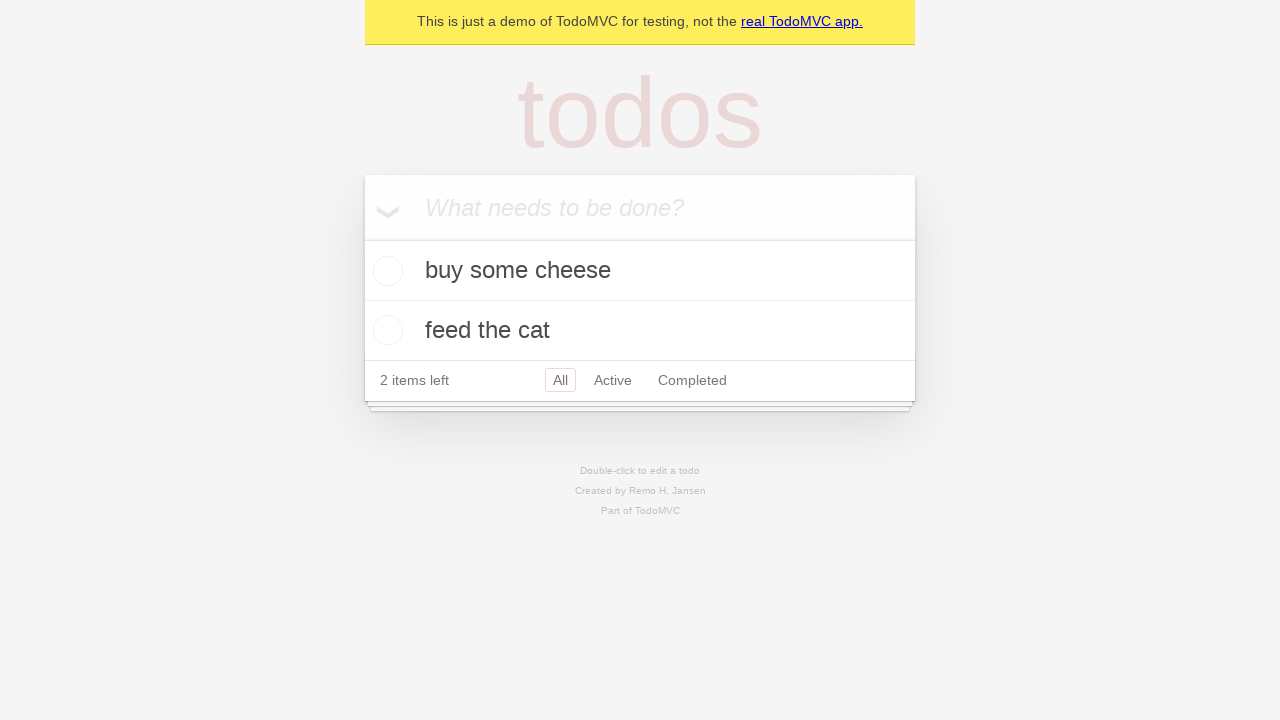

Filled todo input with 'book a doctors appointment' on internal:attr=[placeholder="What needs to be done?"i]
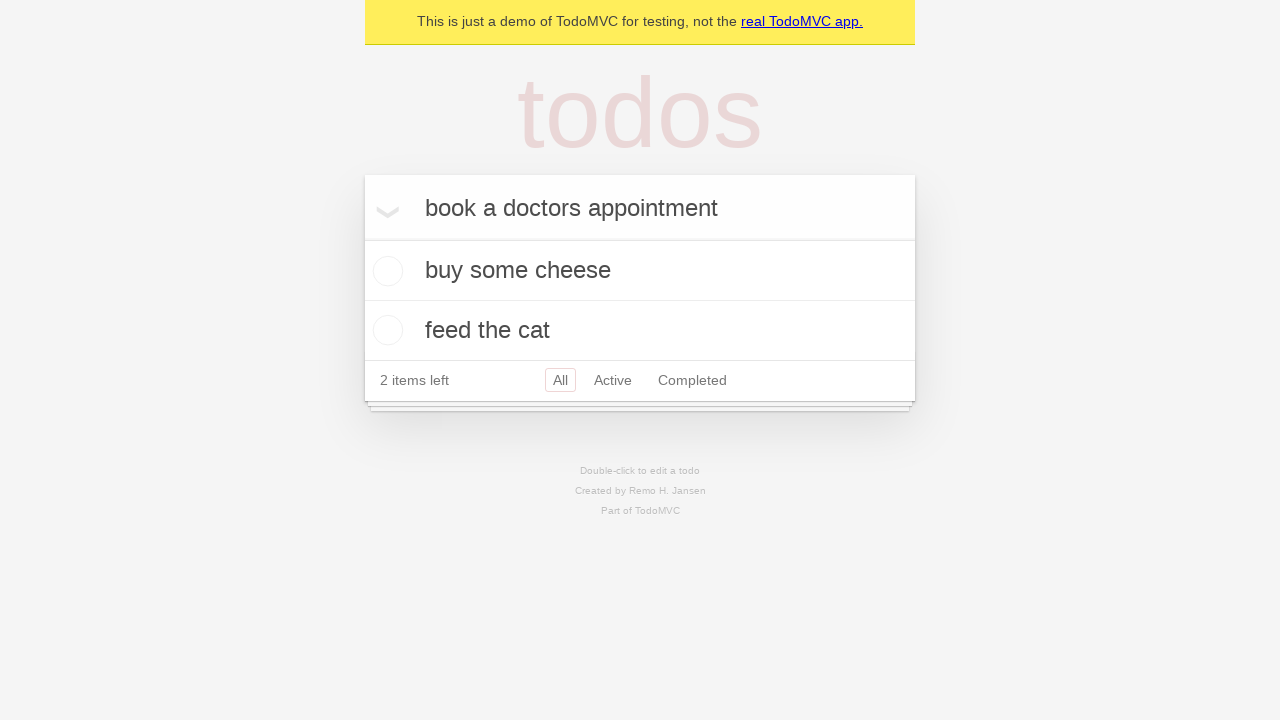

Pressed Enter to add third todo on internal:attr=[placeholder="What needs to be done?"i]
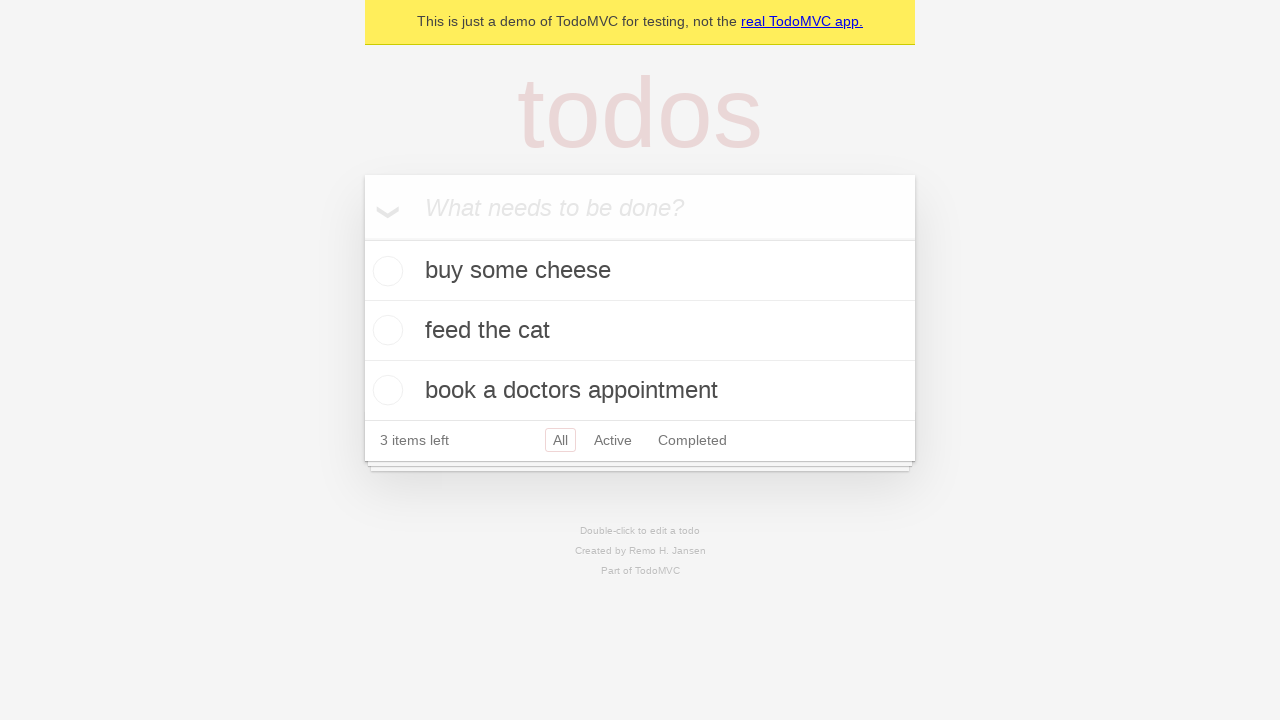

Checked the first todo item at (385, 271) on .todo-list li .toggle >> nth=0
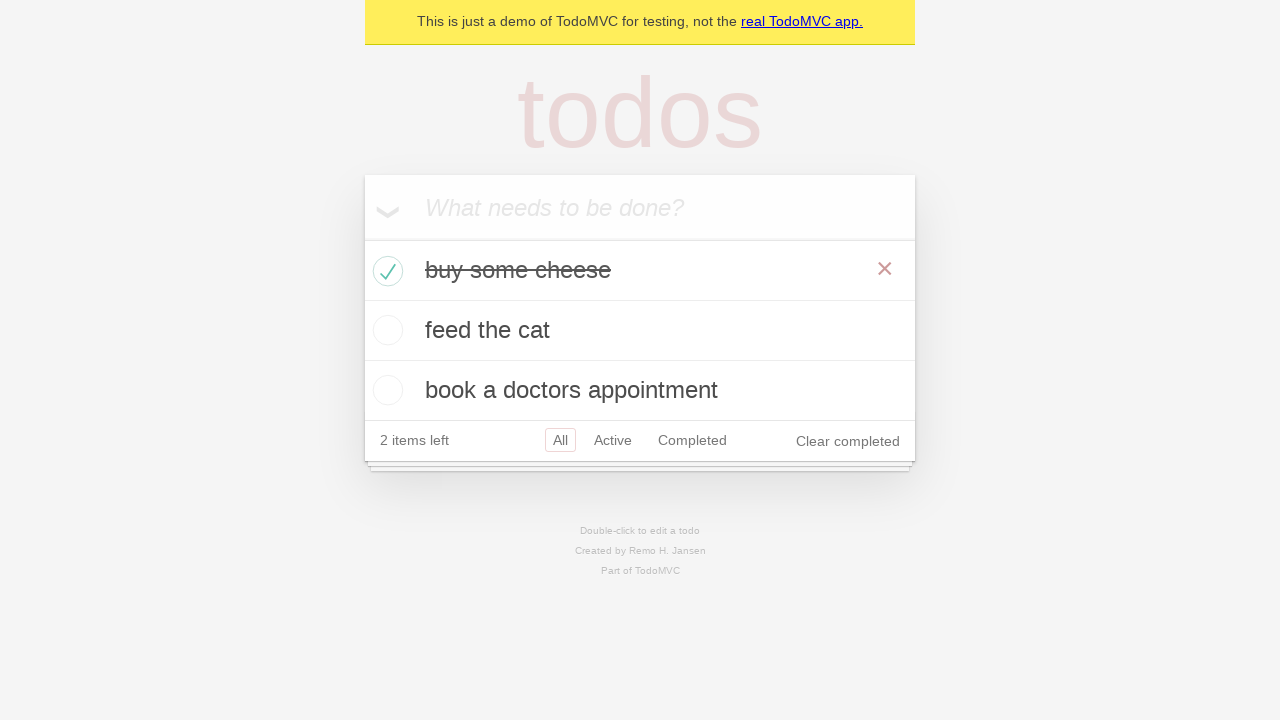

Clear completed button is visible and displays correct text
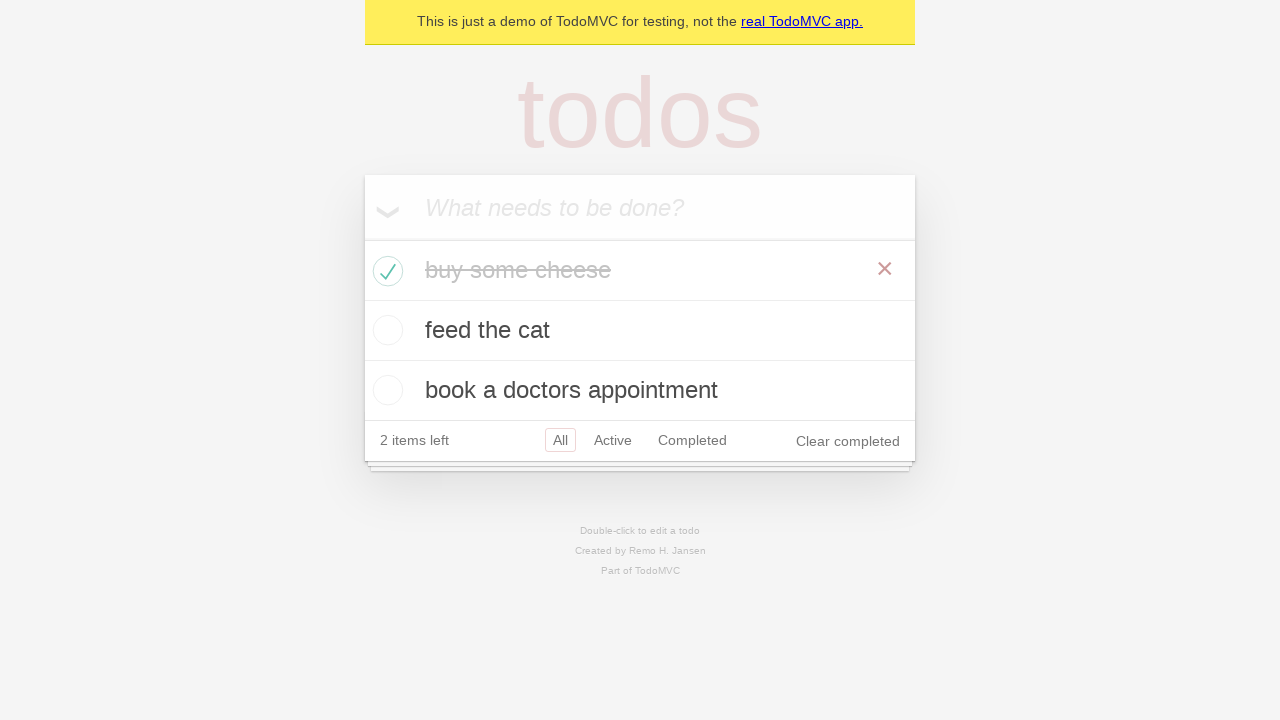

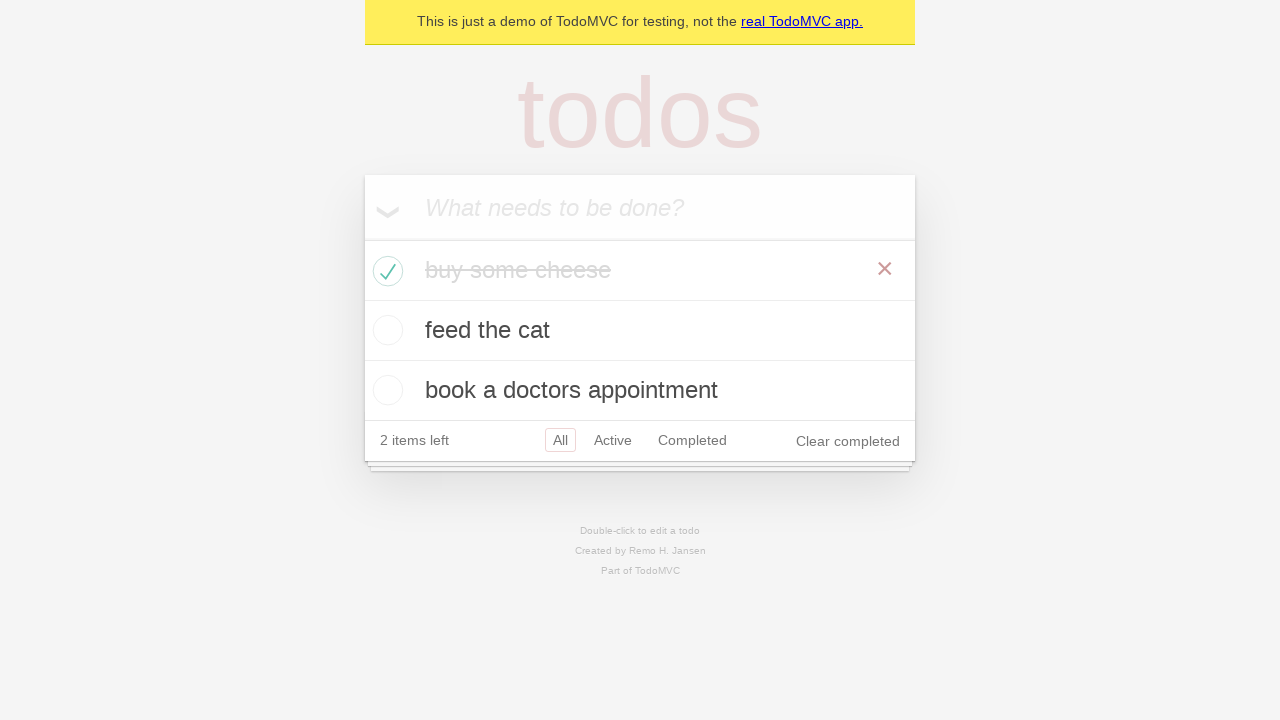